Tests Challenging DOM page by clicking various dynamic buttons and interacting with the table

Starting URL: https://the-internet.herokuapp.com/

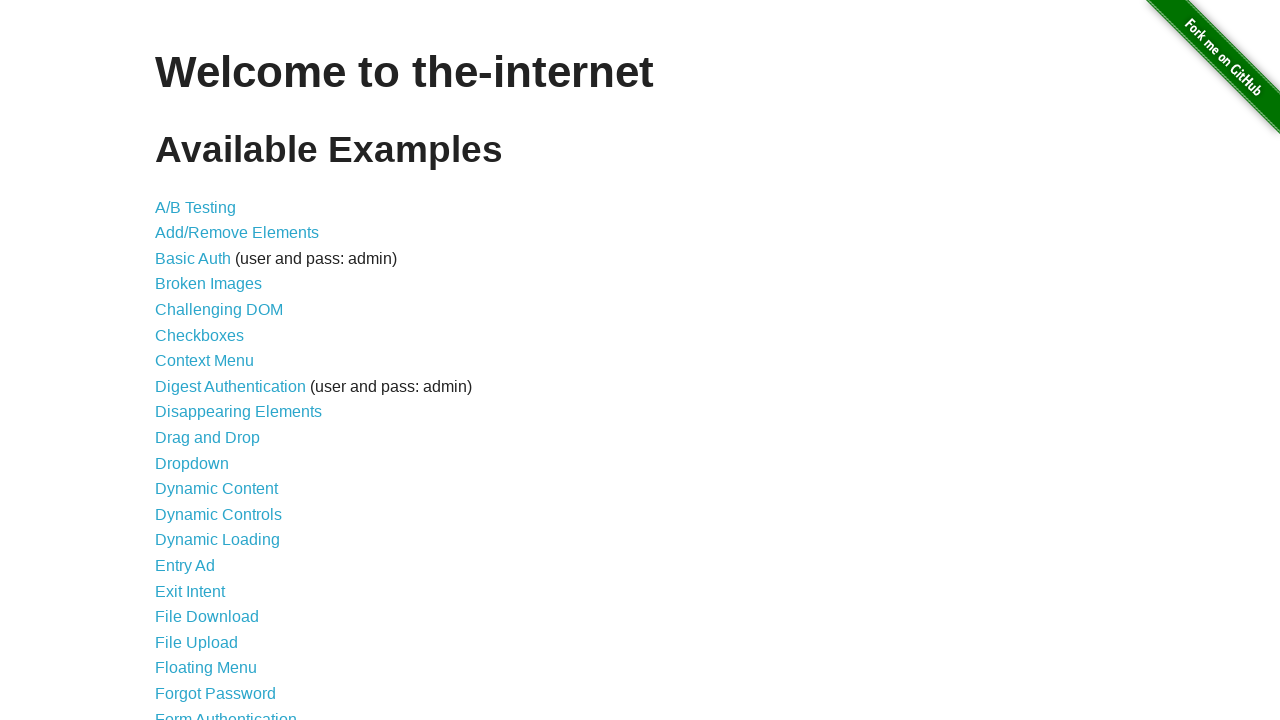

Clicked on Challenging DOM link at (219, 310) on text=Challenging DOM
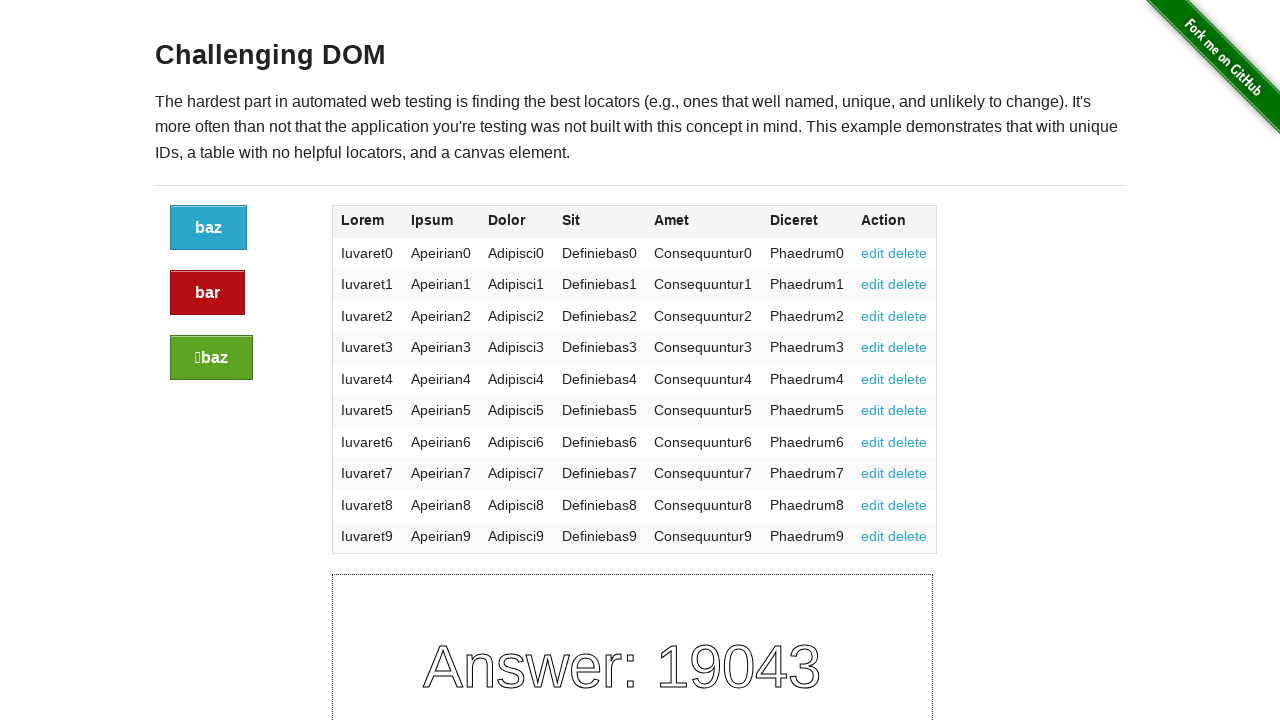

Challenging DOM page loaded with heading visible
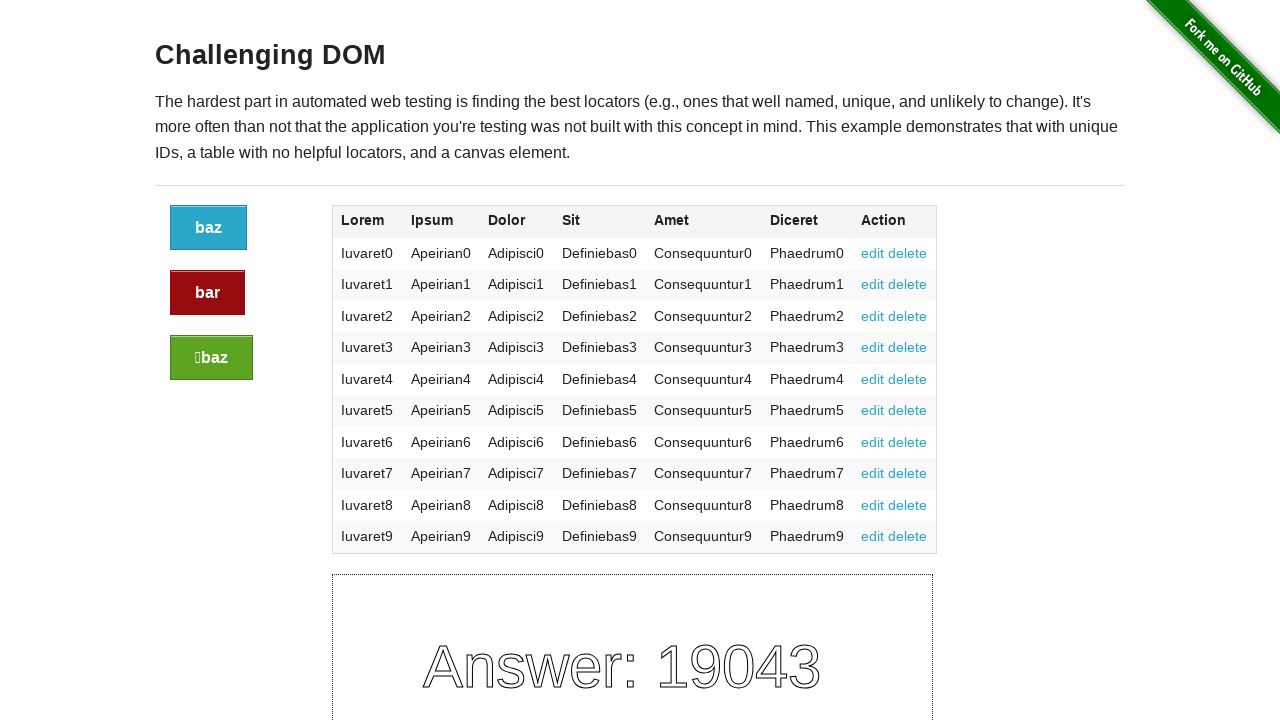

Clicked first dynamic button at (208, 228) on .large-2 .button >> nth=0
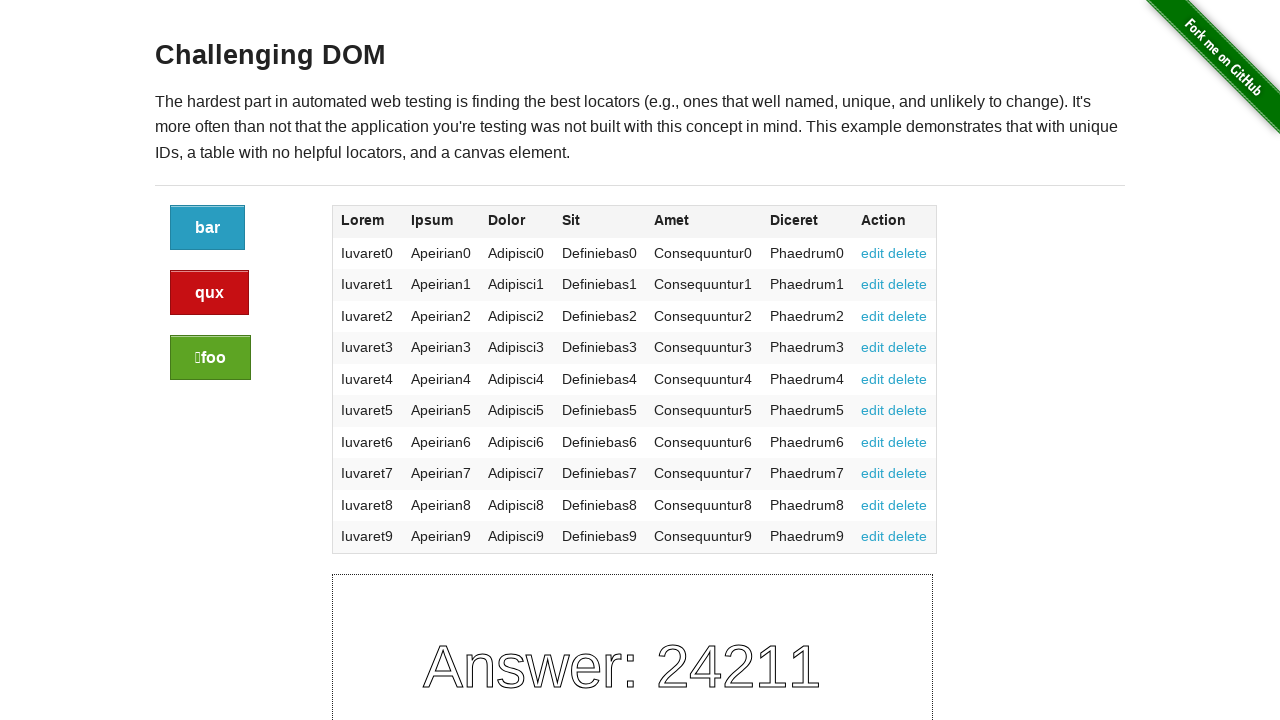

Clicked second dynamic button at (210, 293) on .large-2 .button >> nth=1
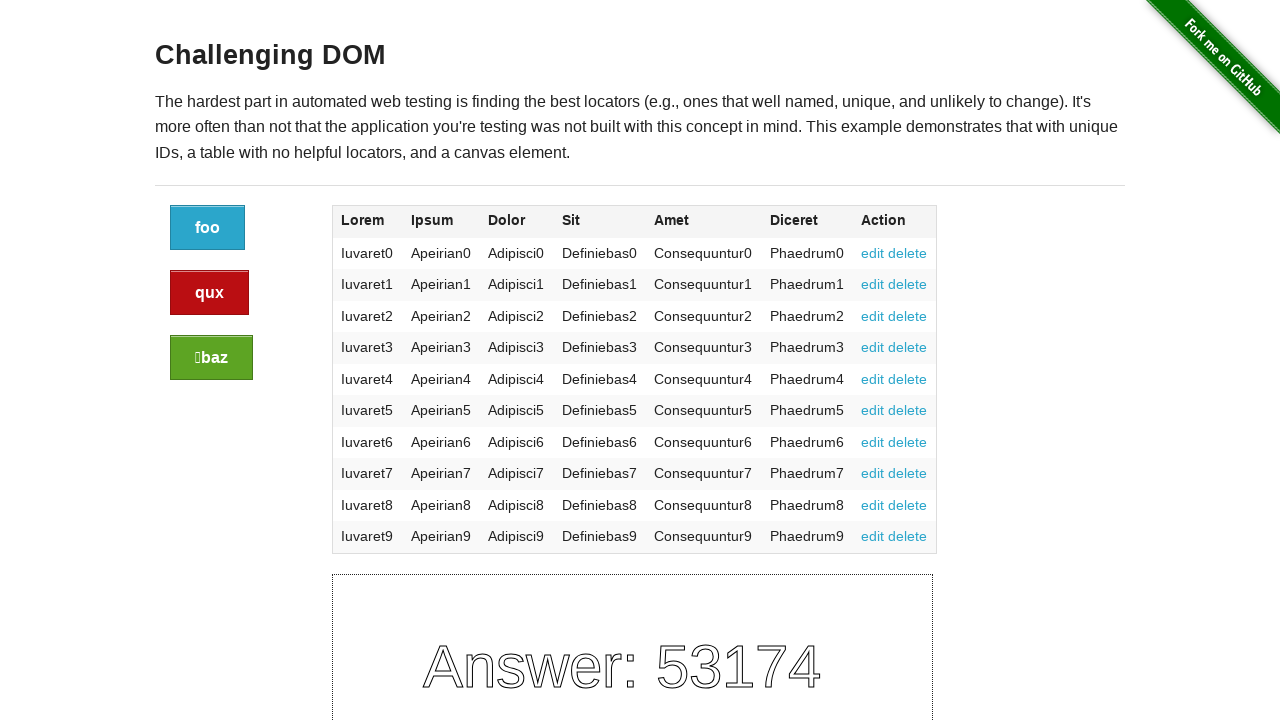

Clicked third dynamic button at (212, 358) on .large-2 .button >> nth=2
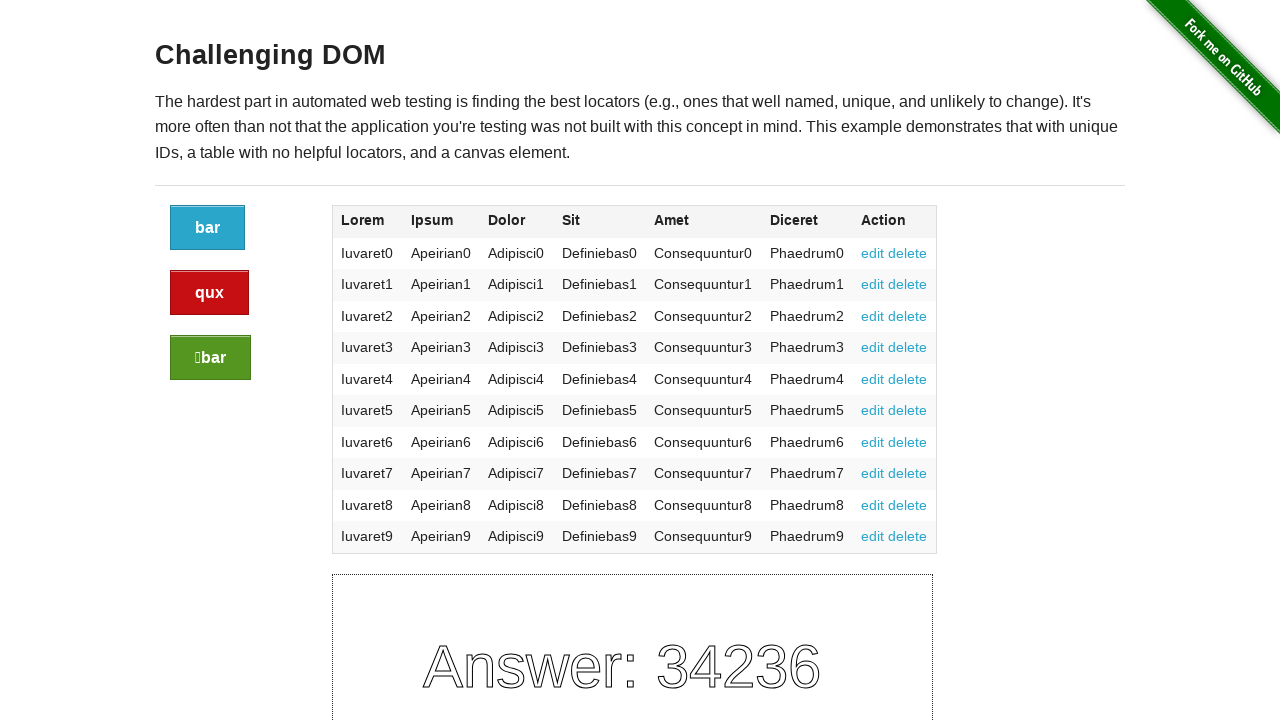

Table element is present and visible
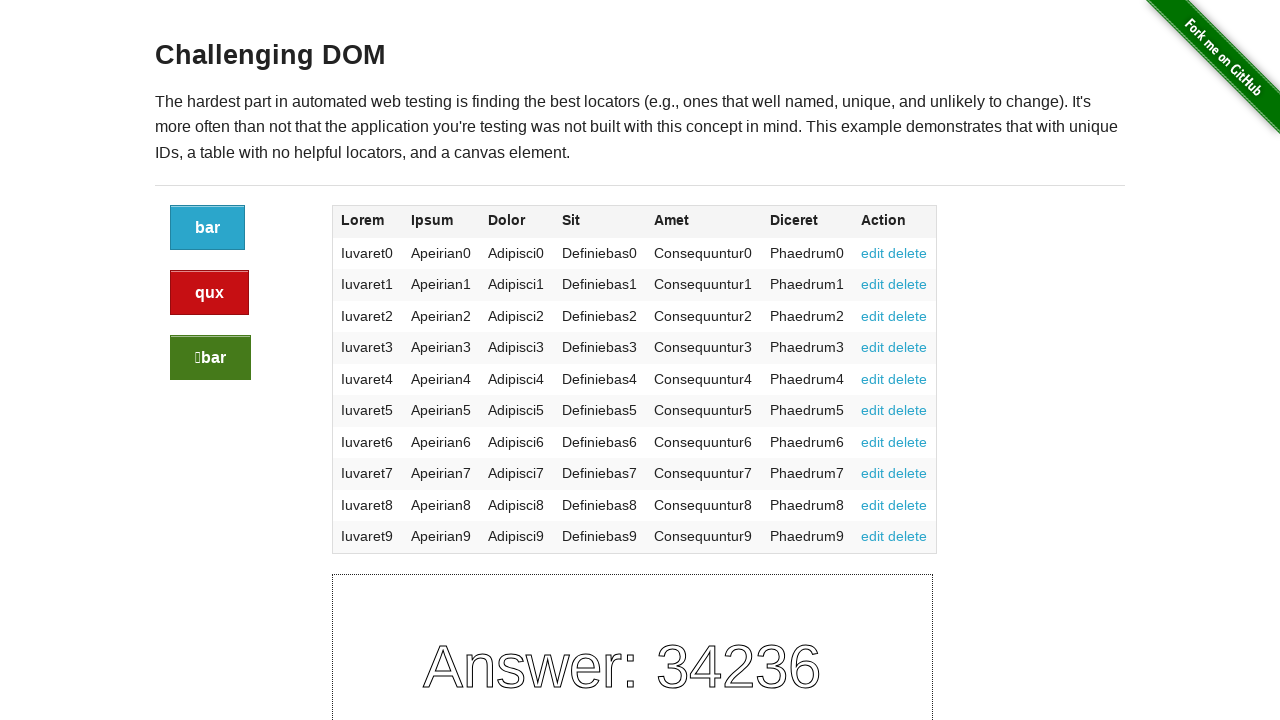

Navigated back from Challenging DOM page
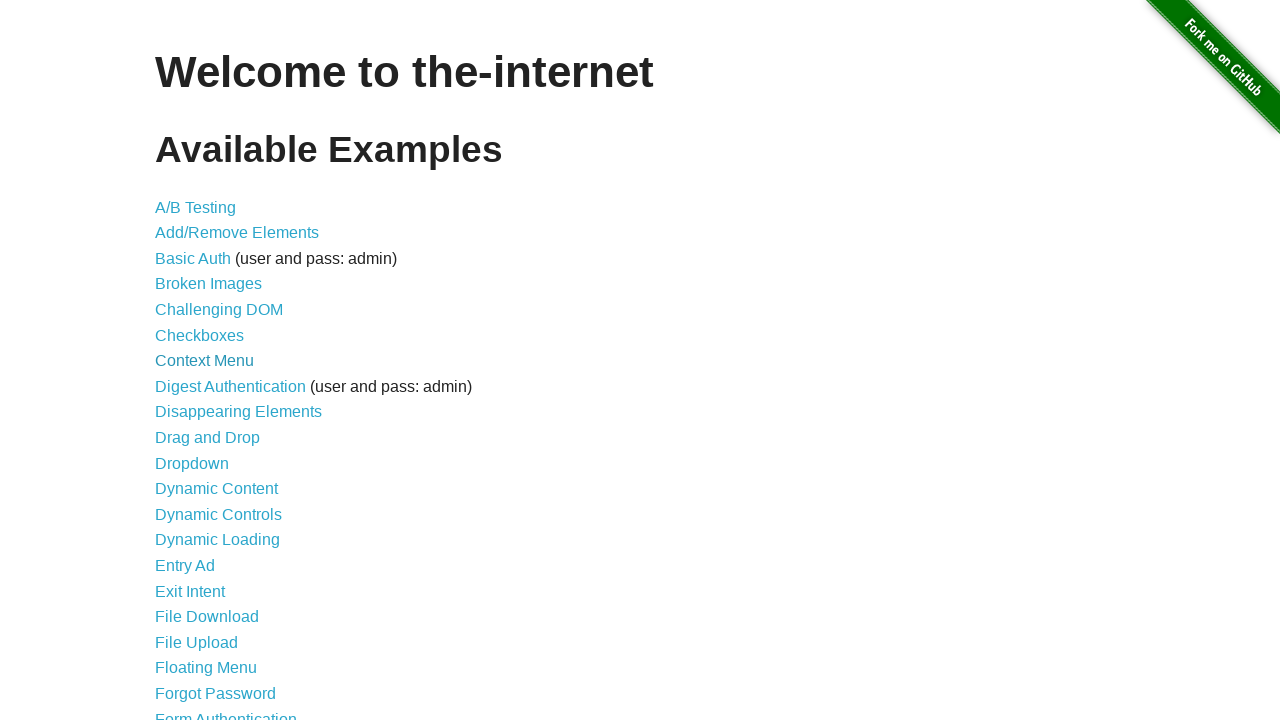

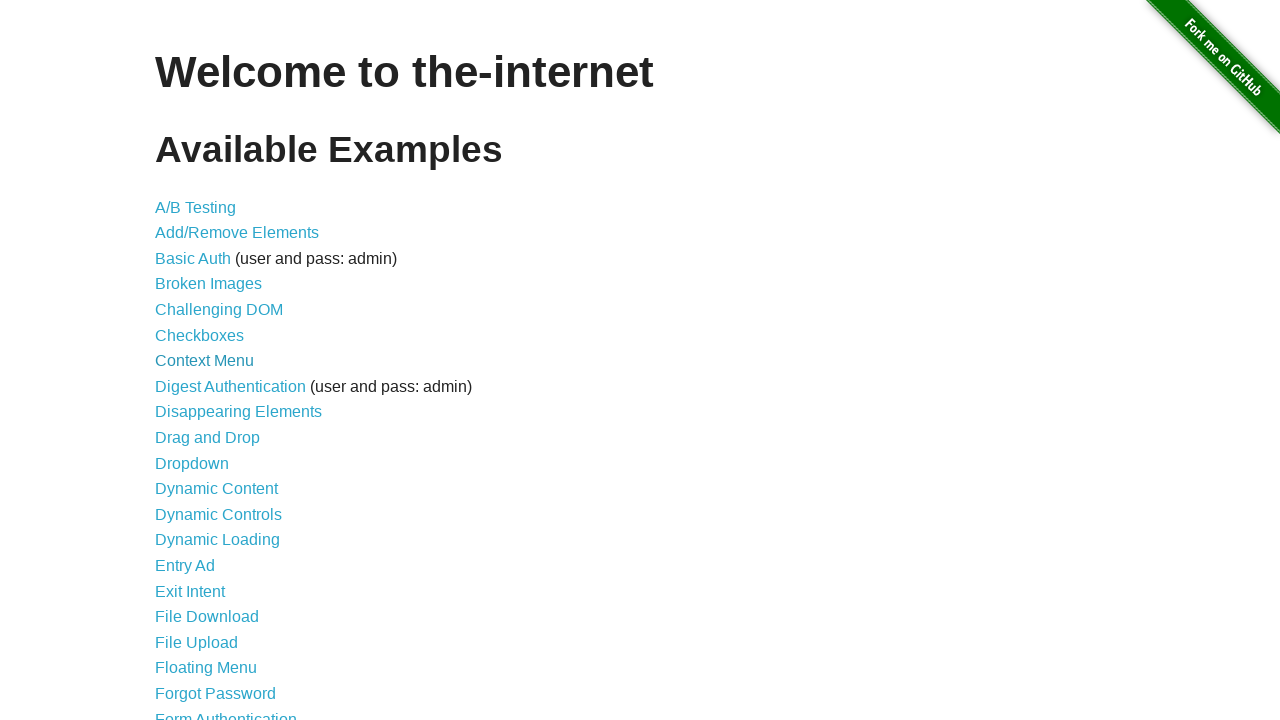